Tests navigation from the inputs page to the home page by clicking the Home link and verifying the page title

Starting URL: https://practice.cydeo.com/inputs

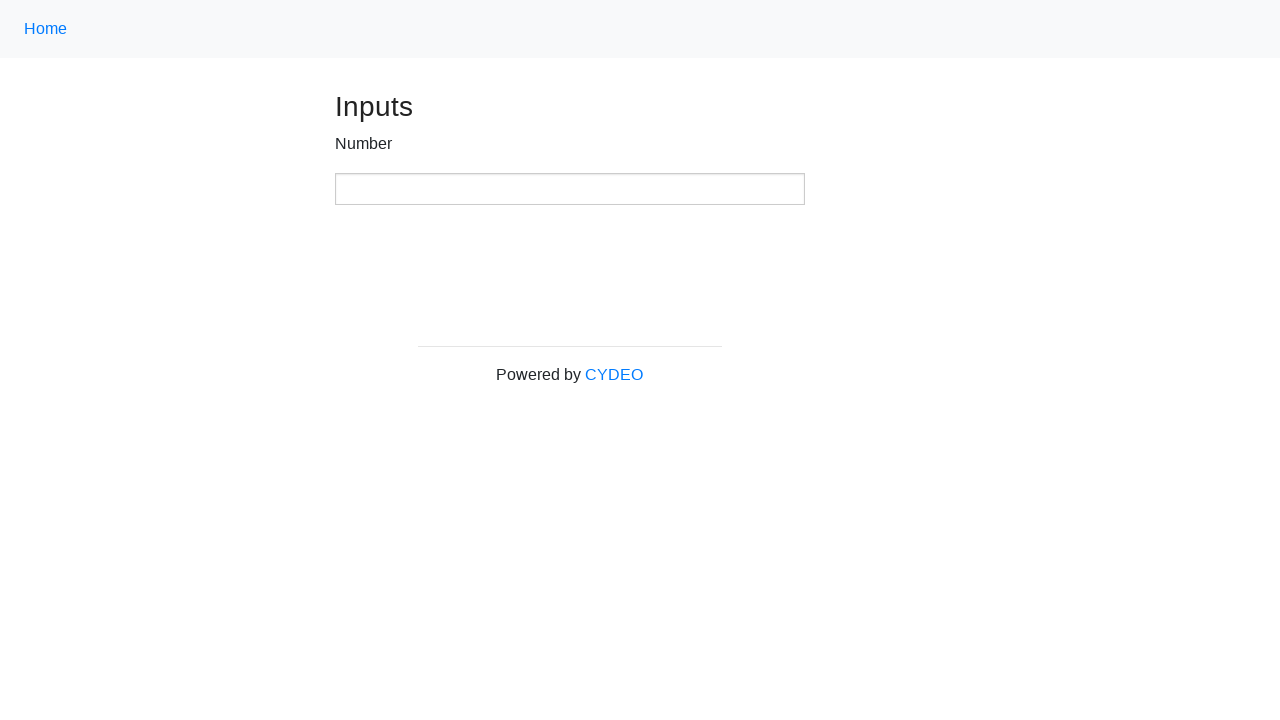

Clicked Home link using class name '.nav-link' at (46, 29) on .nav-link
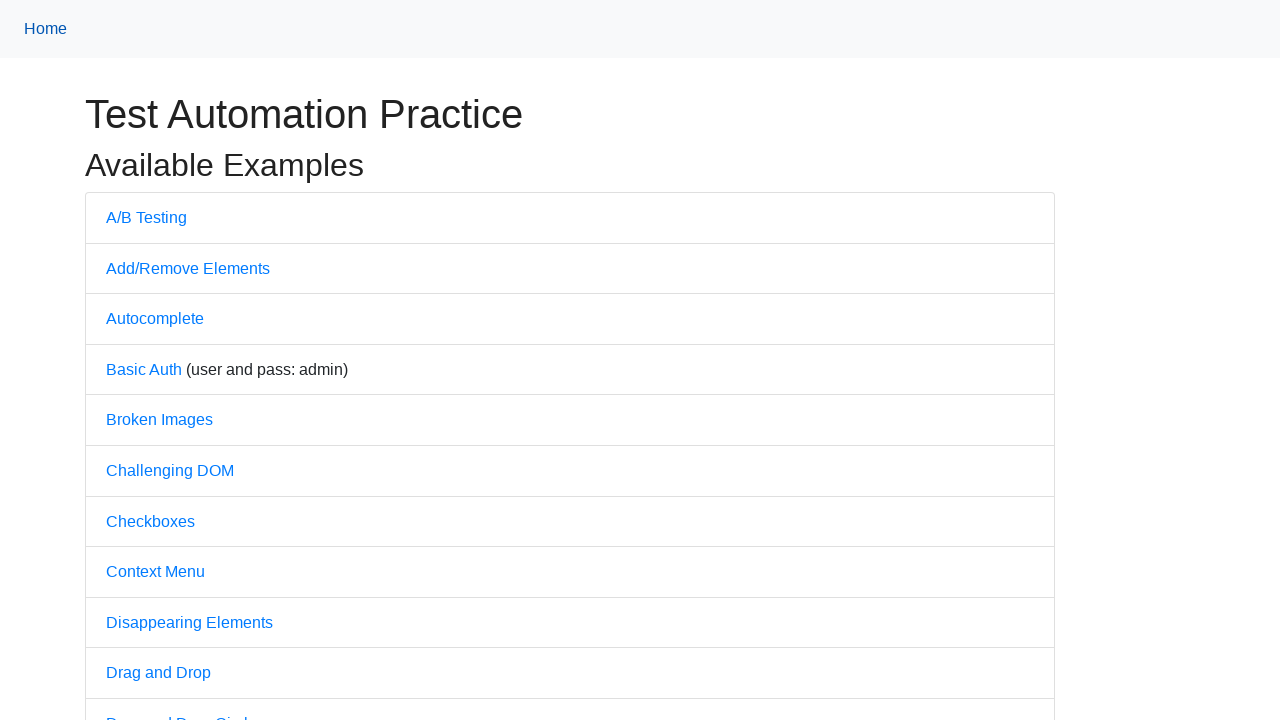

Waited for page to load (domcontentloaded state)
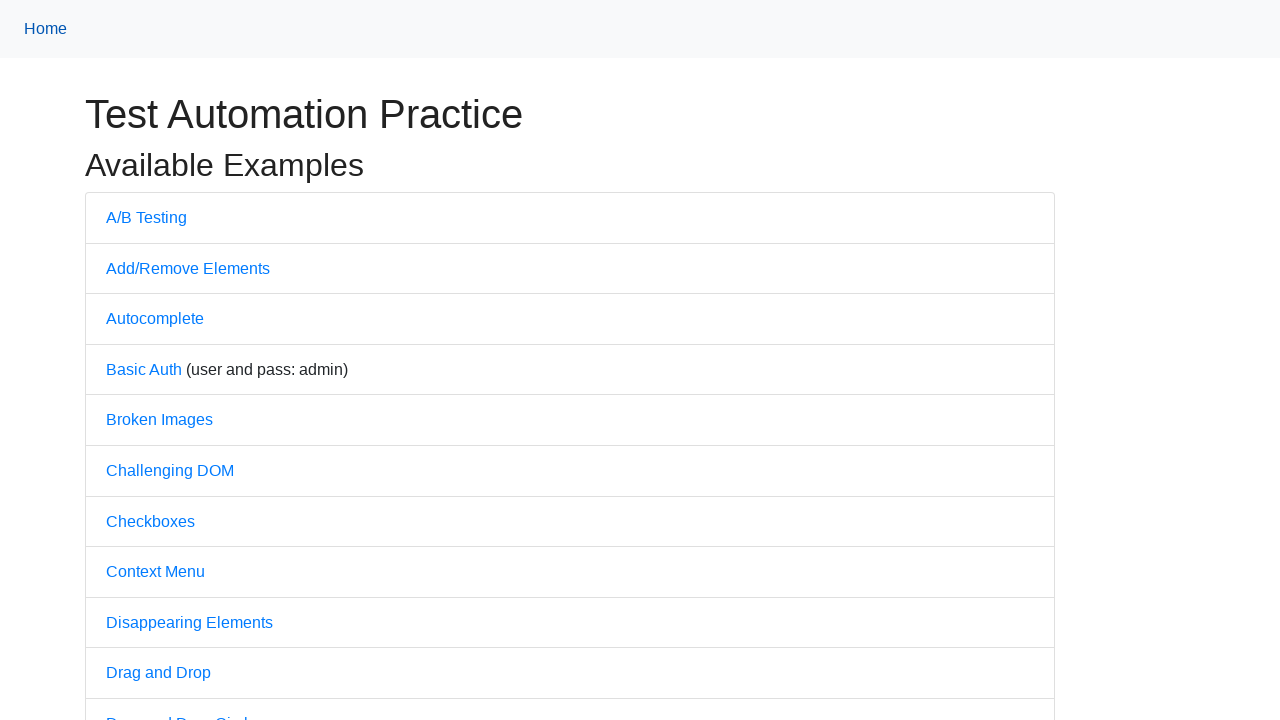

Verified page title is 'Practice'
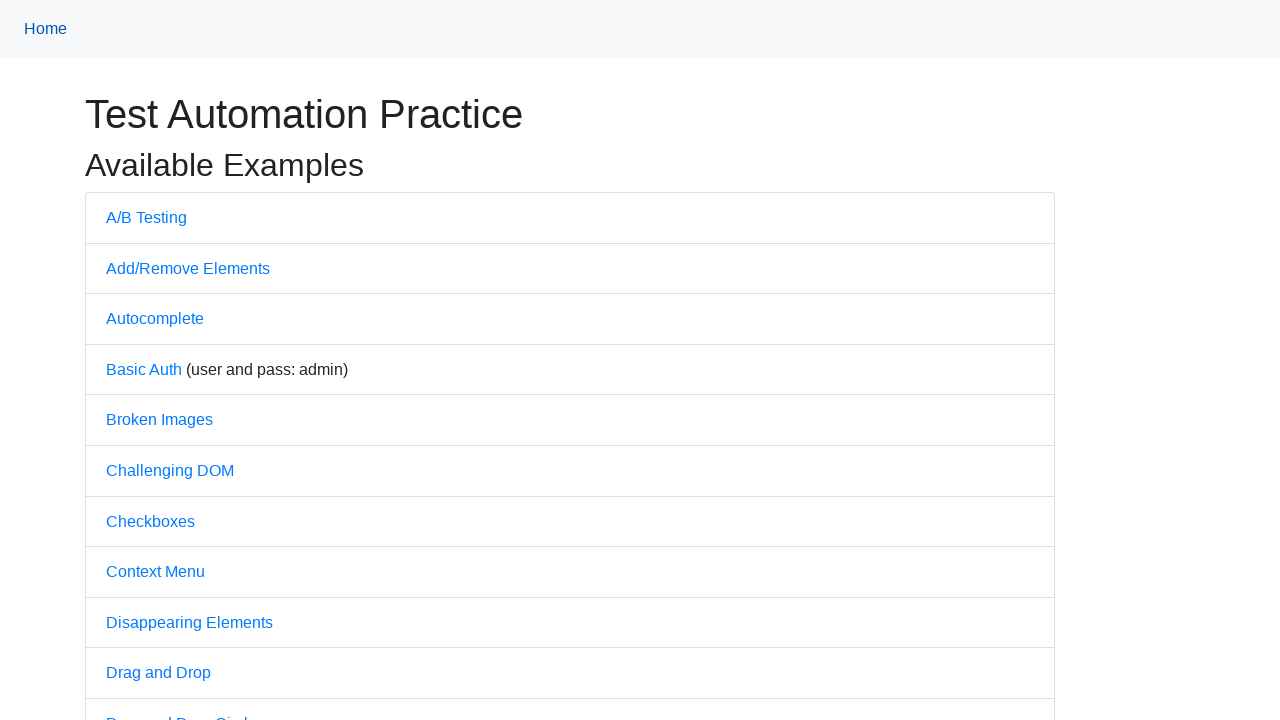

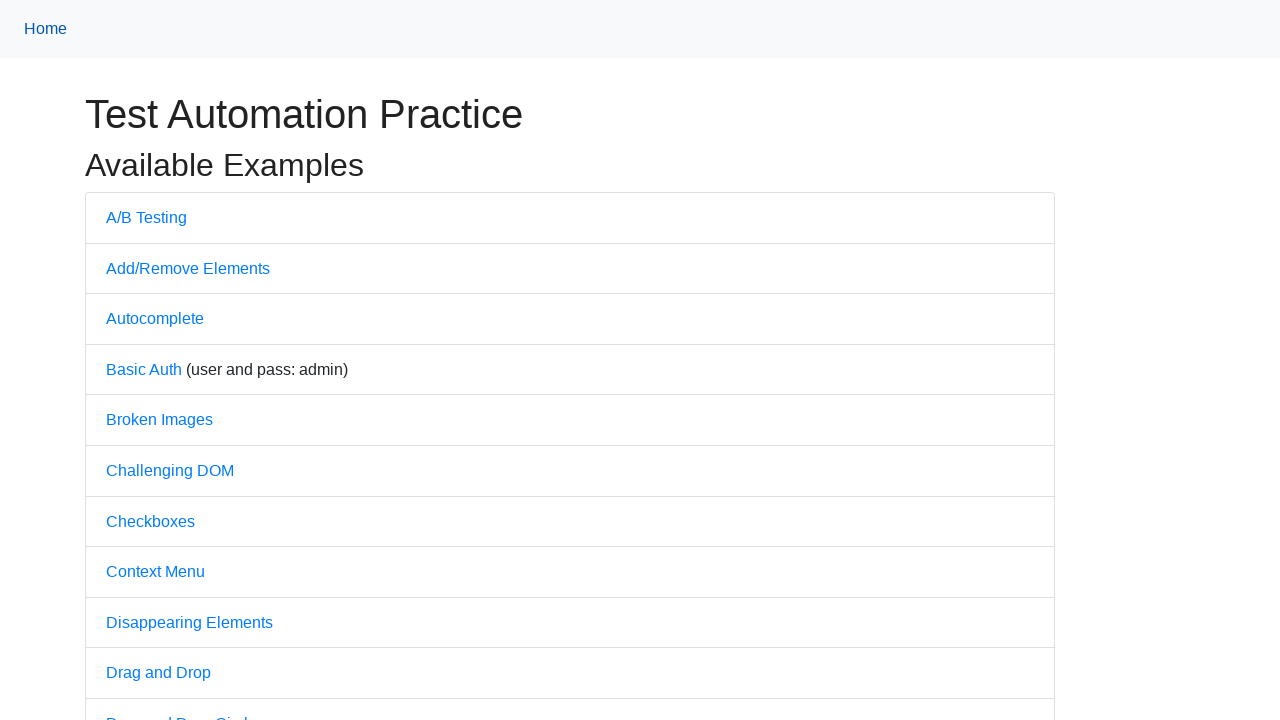